Tests JavaScript prompt dialog cancellation by clicking the prompt button, dismissing it, and verifying the result shows "You entered: null"

Starting URL: https://the-internet.herokuapp.com/javascript_alerts

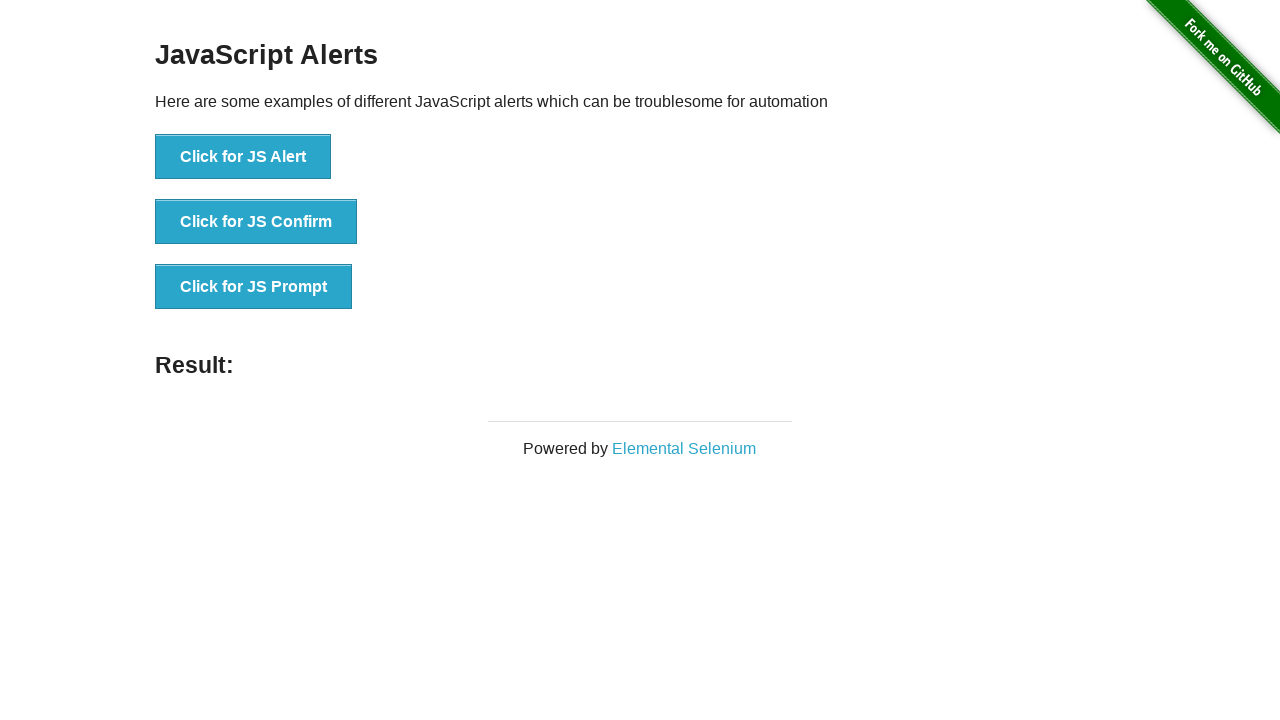

Set up dialog handler to dismiss prompts
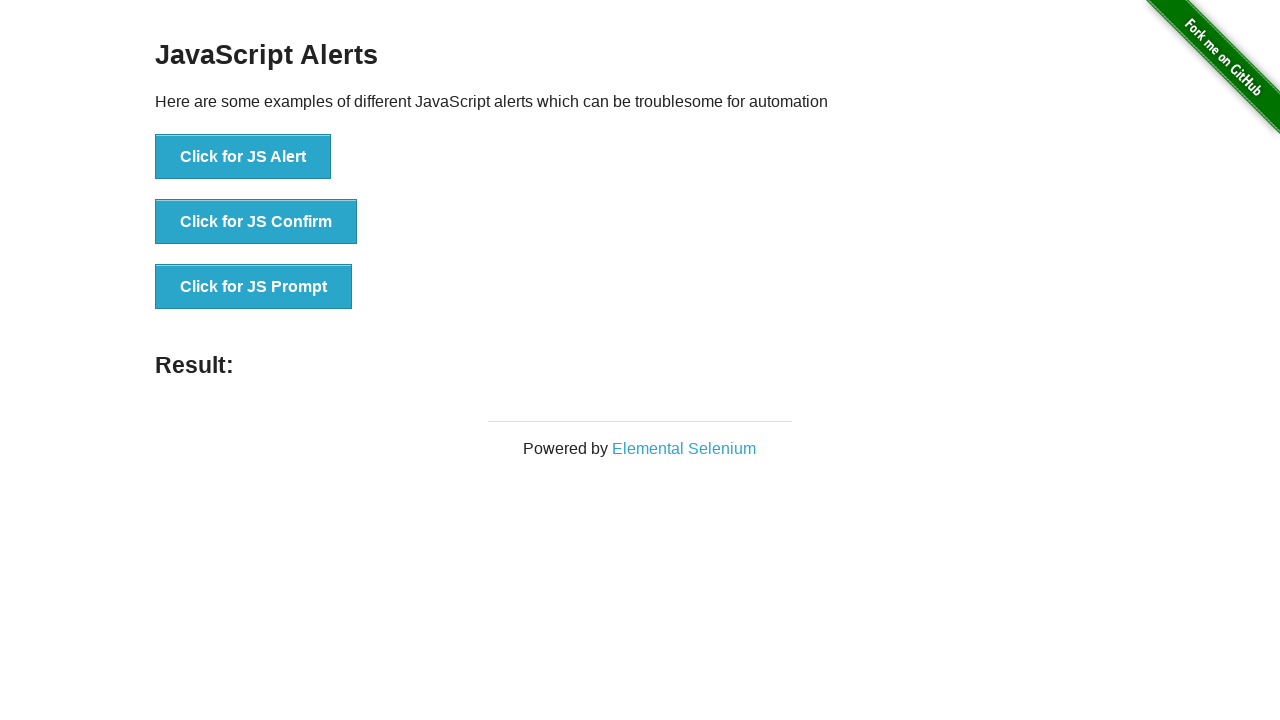

Clicked the 'Click for JS Prompt' button at (254, 287) on xpath=//button[text()='Click for JS Prompt']
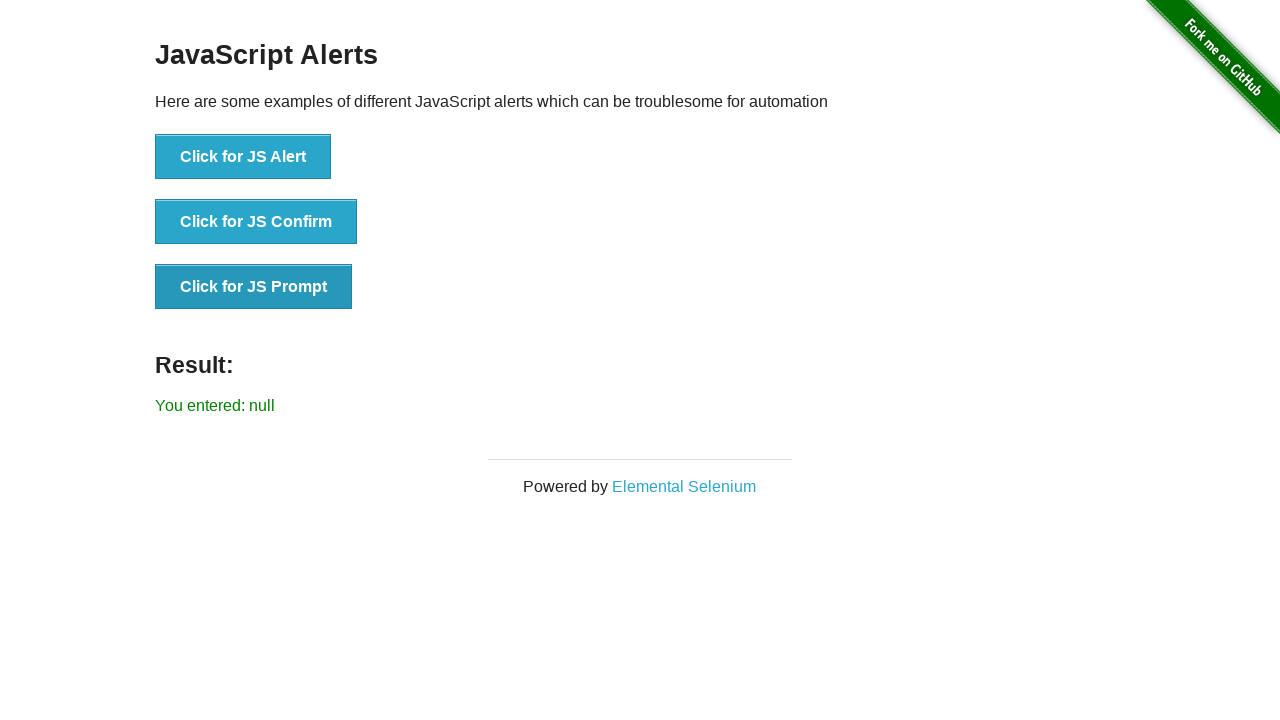

Verified result text shows 'You entered: null'
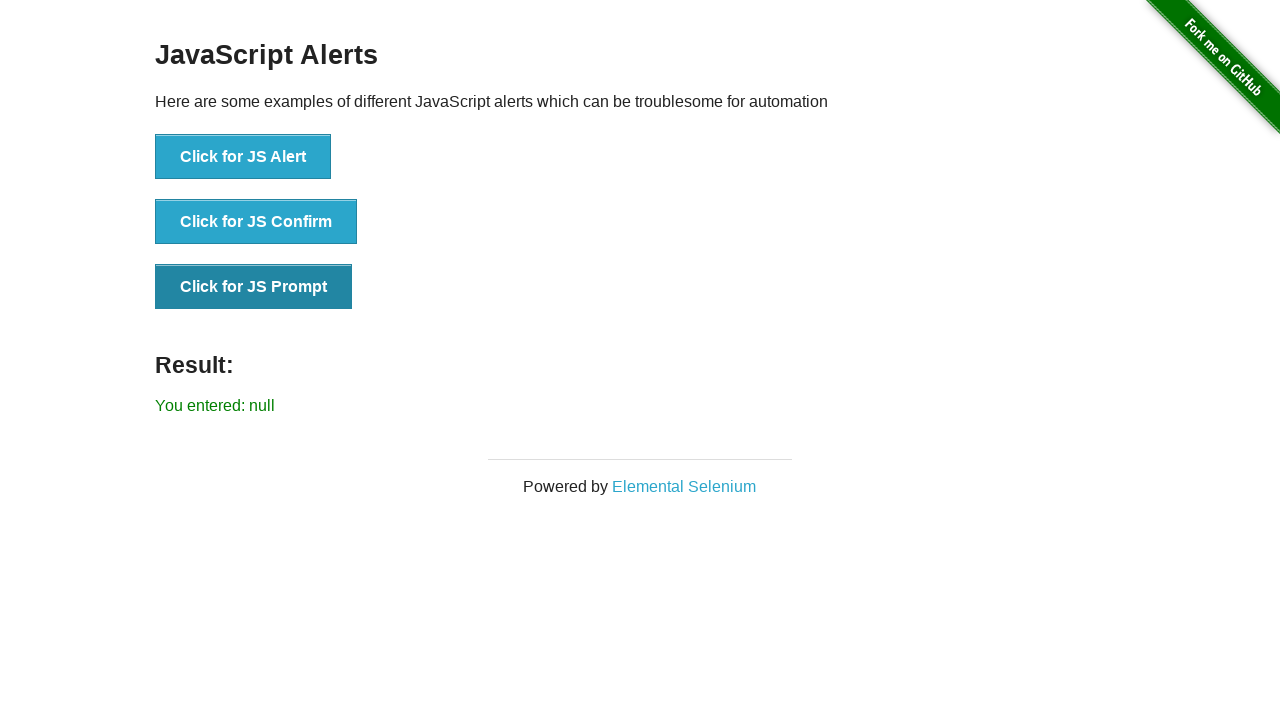

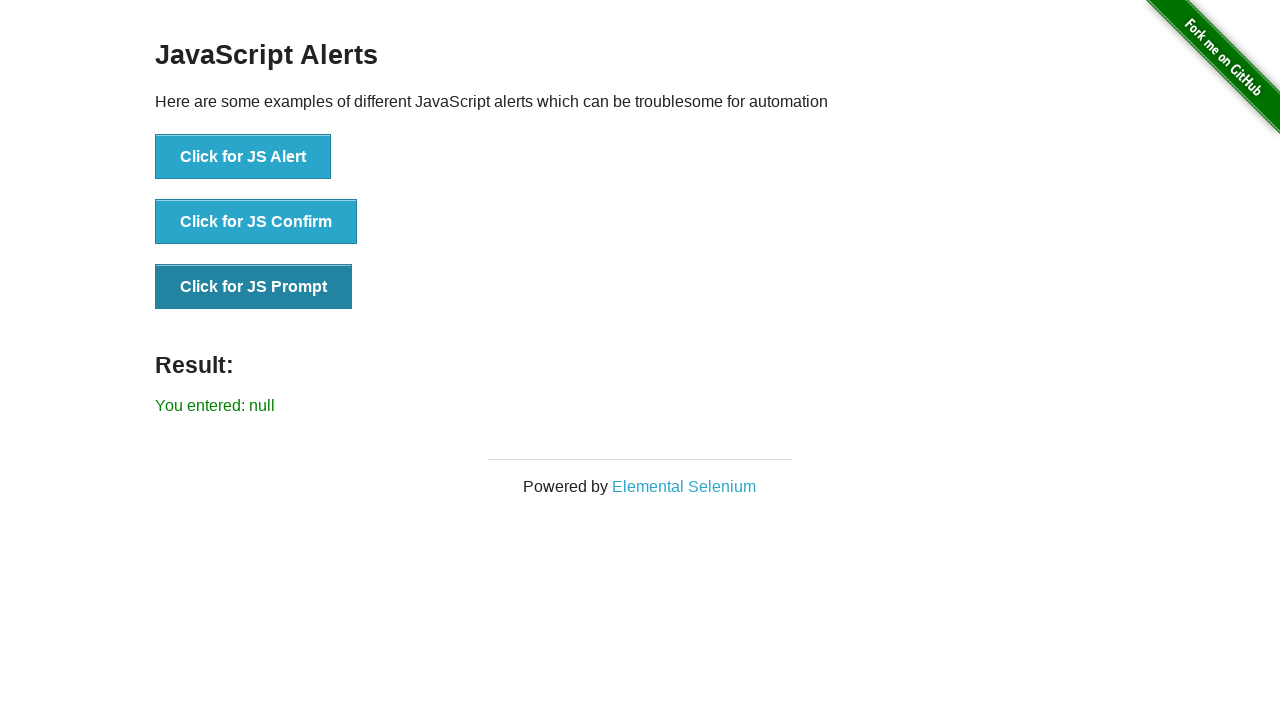